Tests window/popup handling on SpiceJet homepage by detecting any popup windows that open, closing them, and returning to the main window.

Starting URL: https://www.spicejet.com/

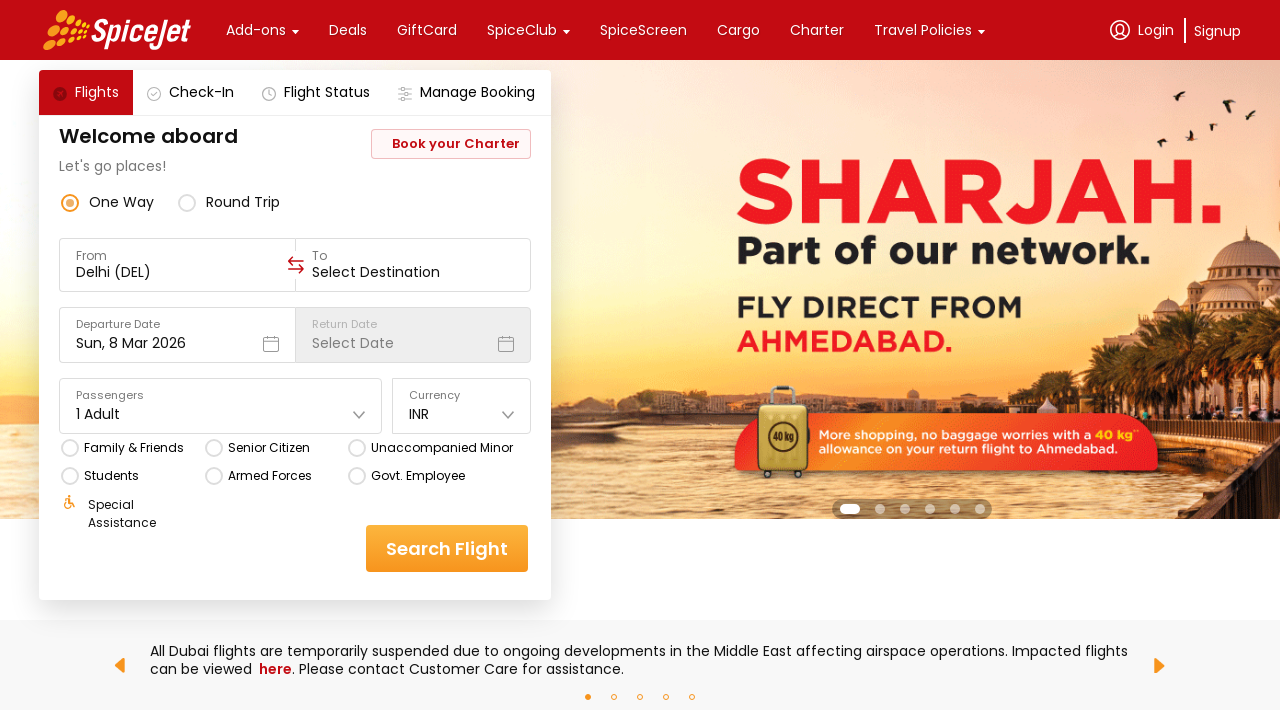

Set viewport size to 1920x1080
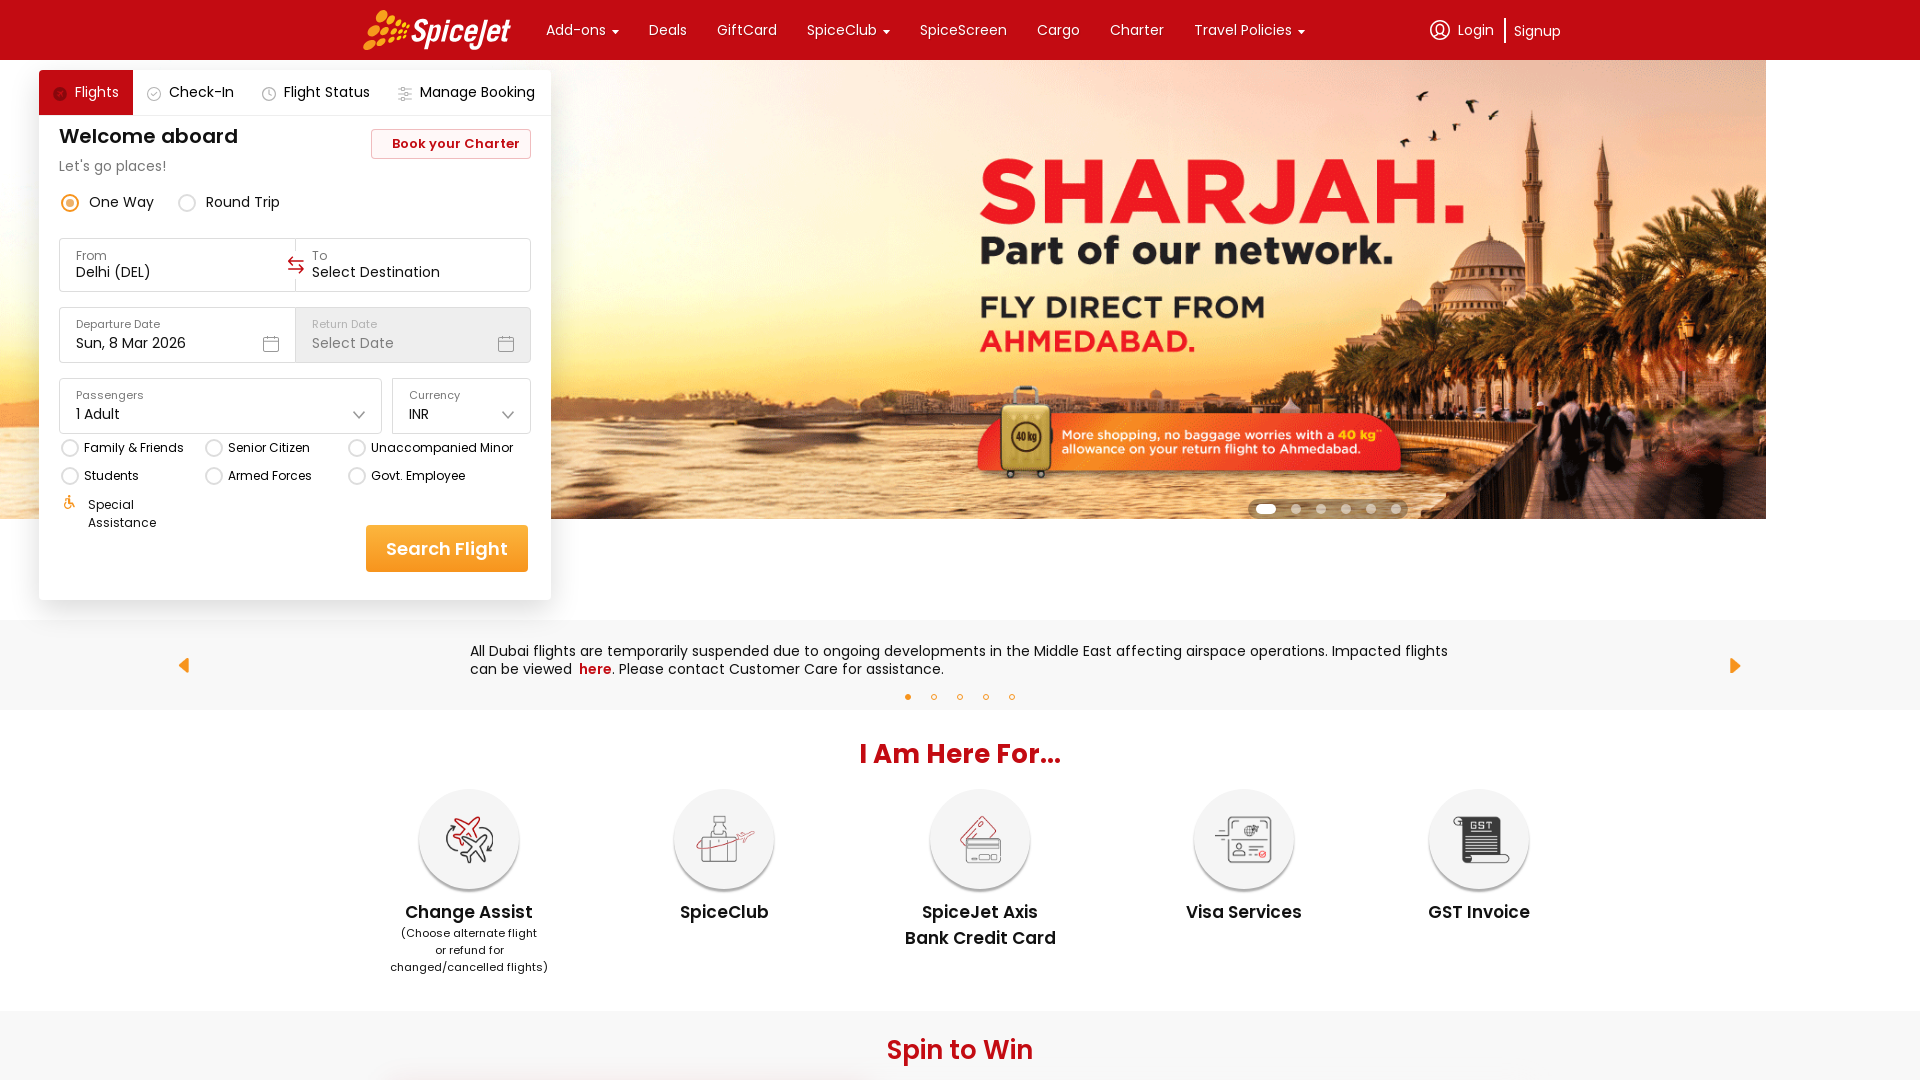

Page loaded and DOM content ready
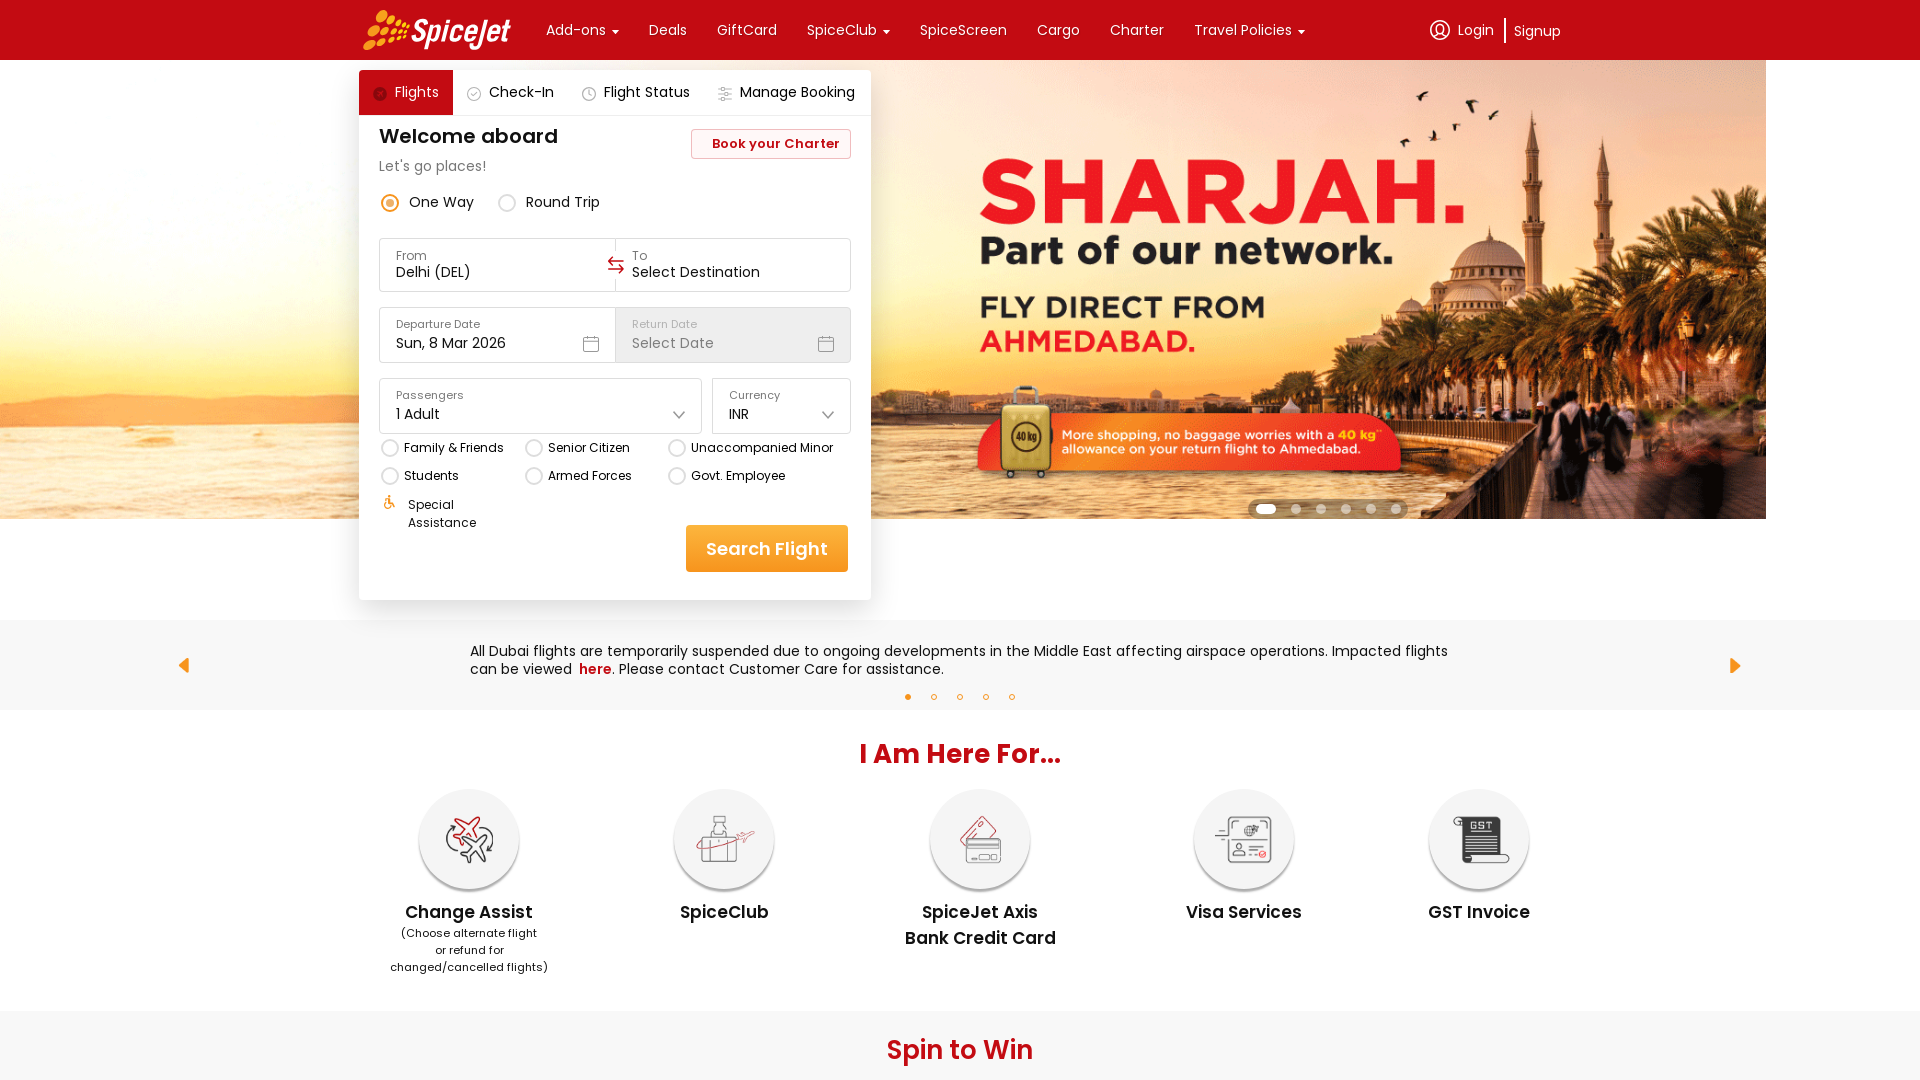

Retrieved all open pages/windows - found 1 page(s)
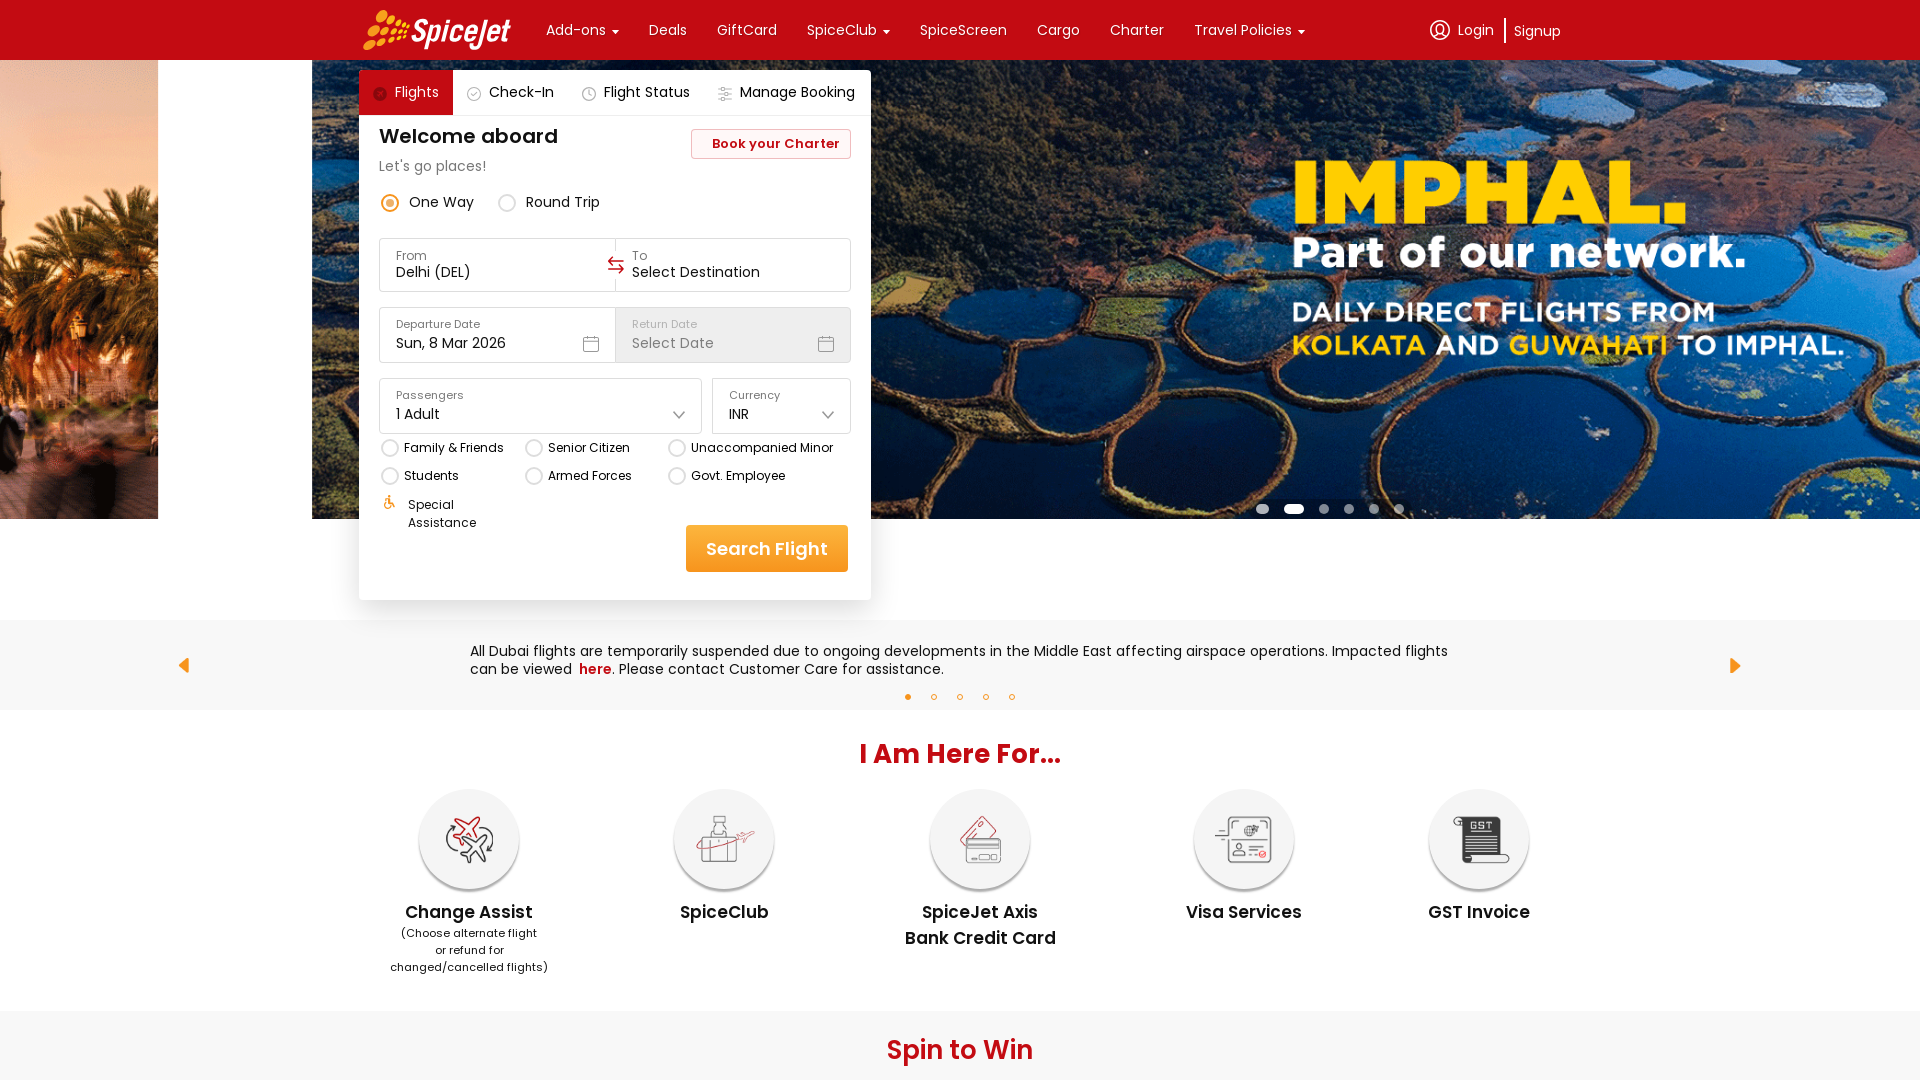

Brought main page to front
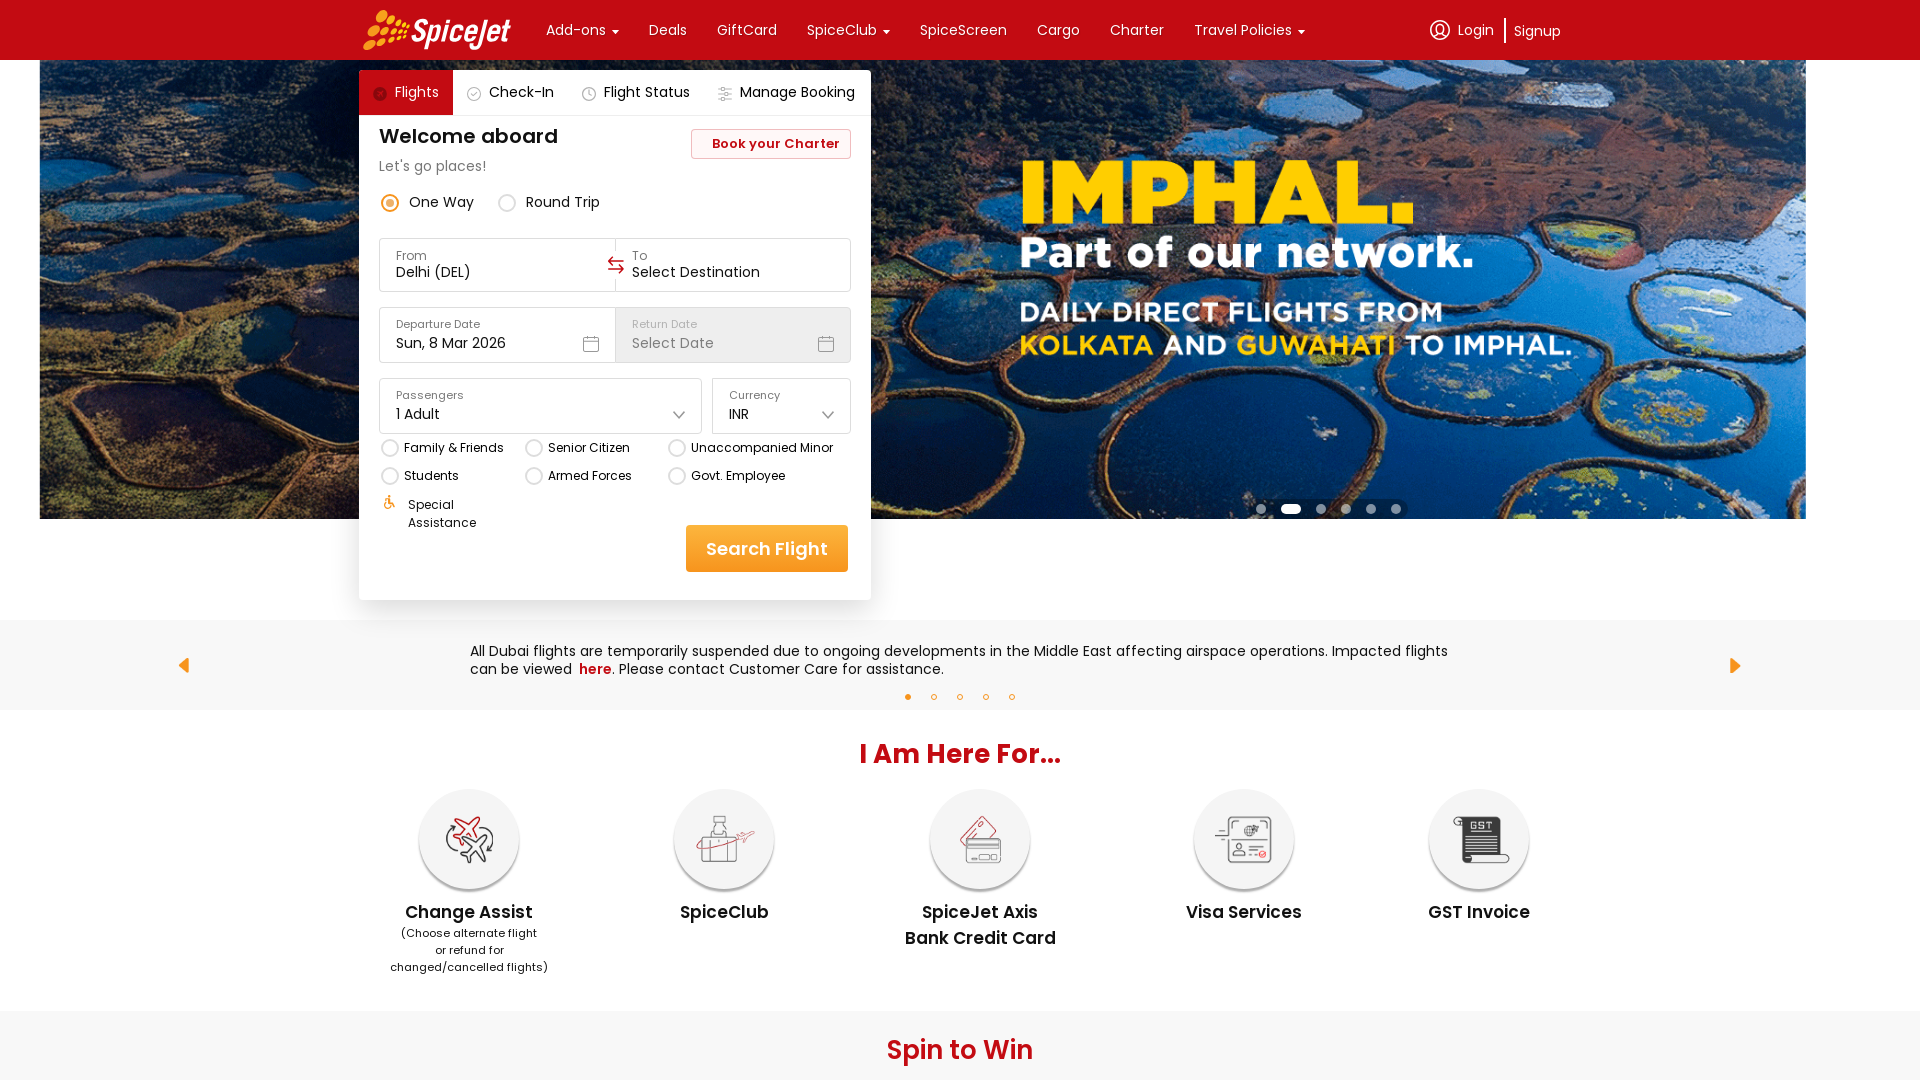

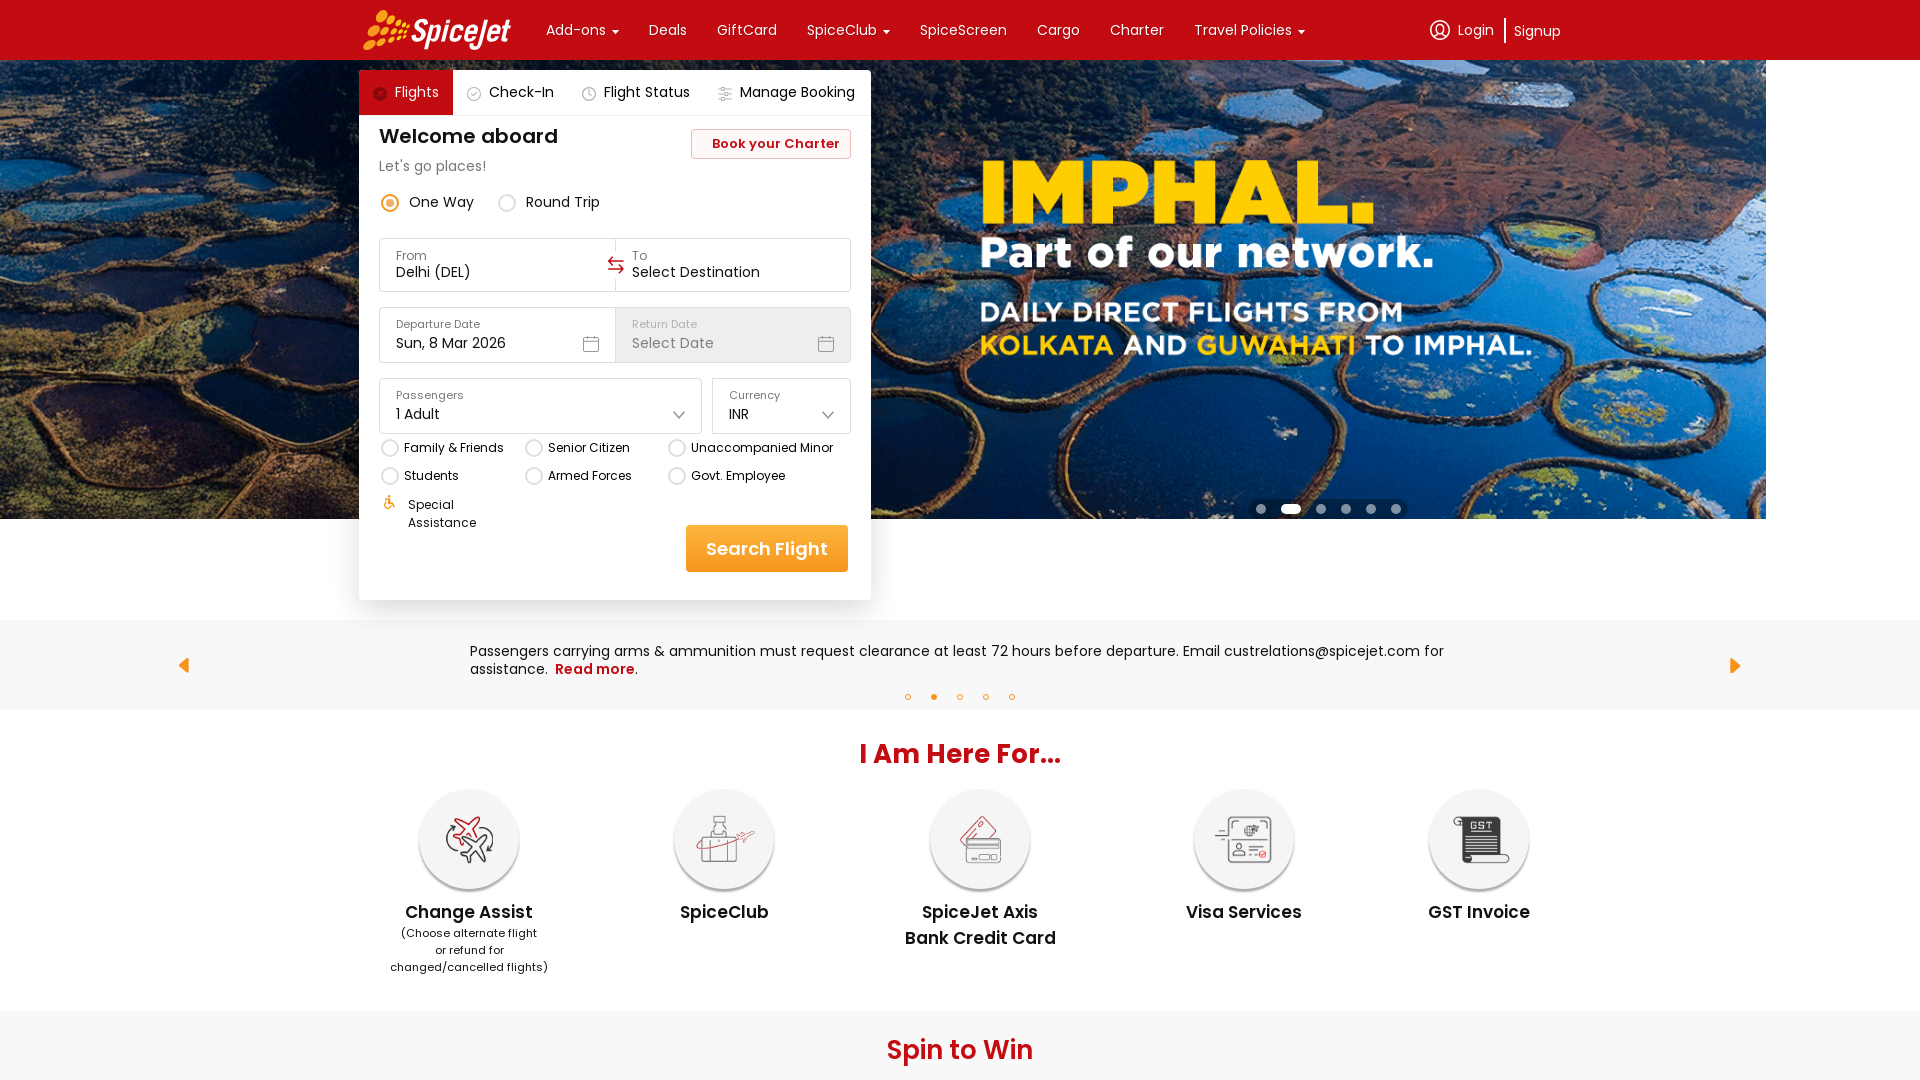